Navigates to a Stepik lesson page, fills in an answer in a textarea field, and clicks the submit button to submit the solution.

Starting URL: https://stepik.org/lesson/25969/step/12

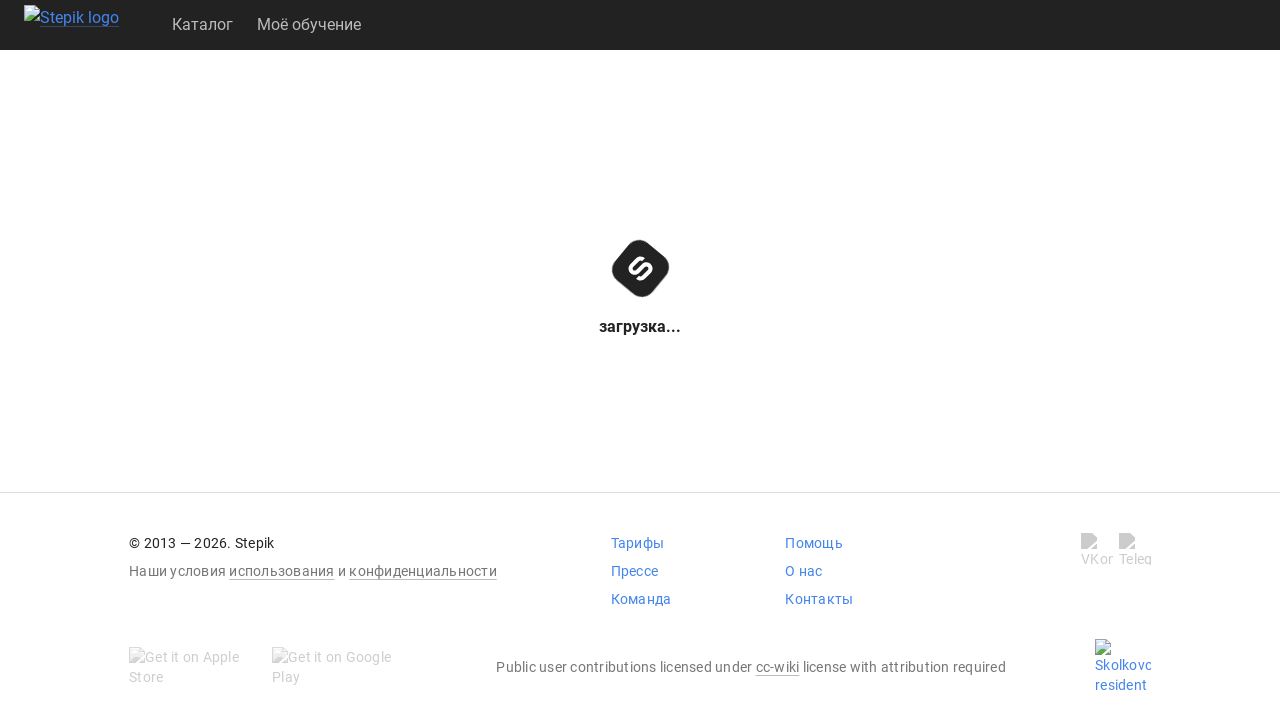

Waited for textarea to be visible
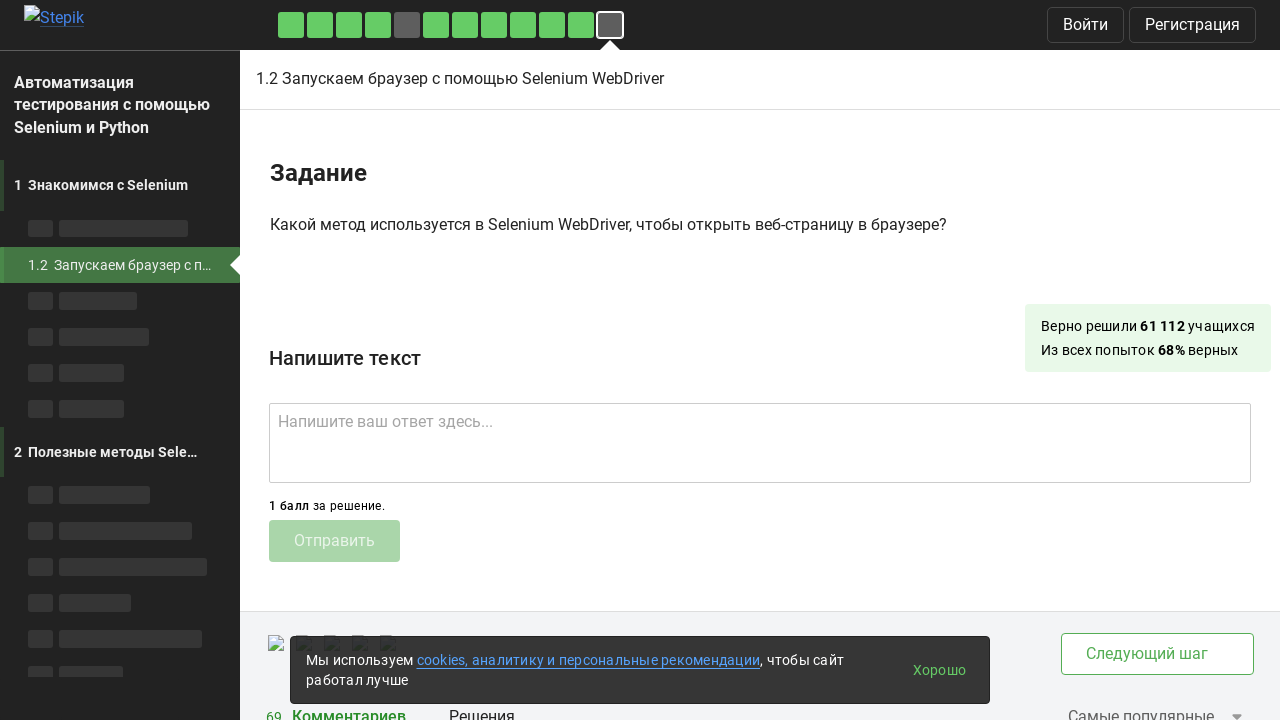

Filled textarea with answer 'get()' on .textarea
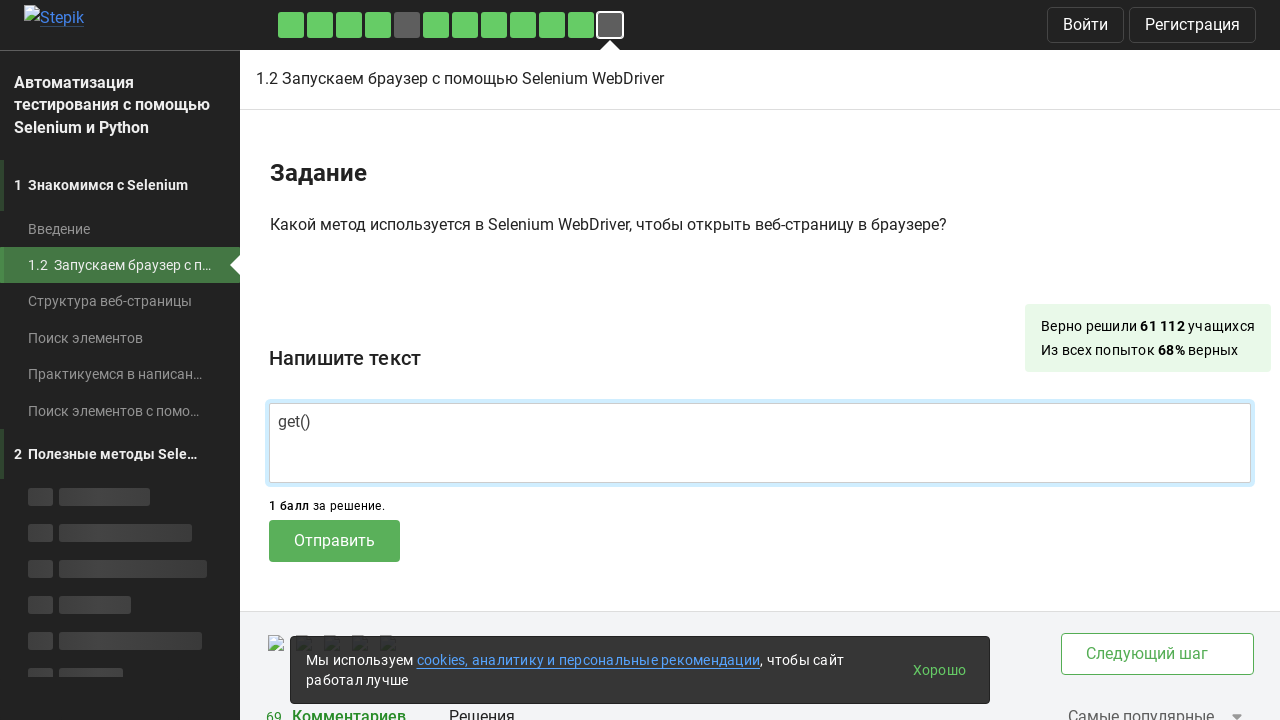

Waited for submit button to be visible
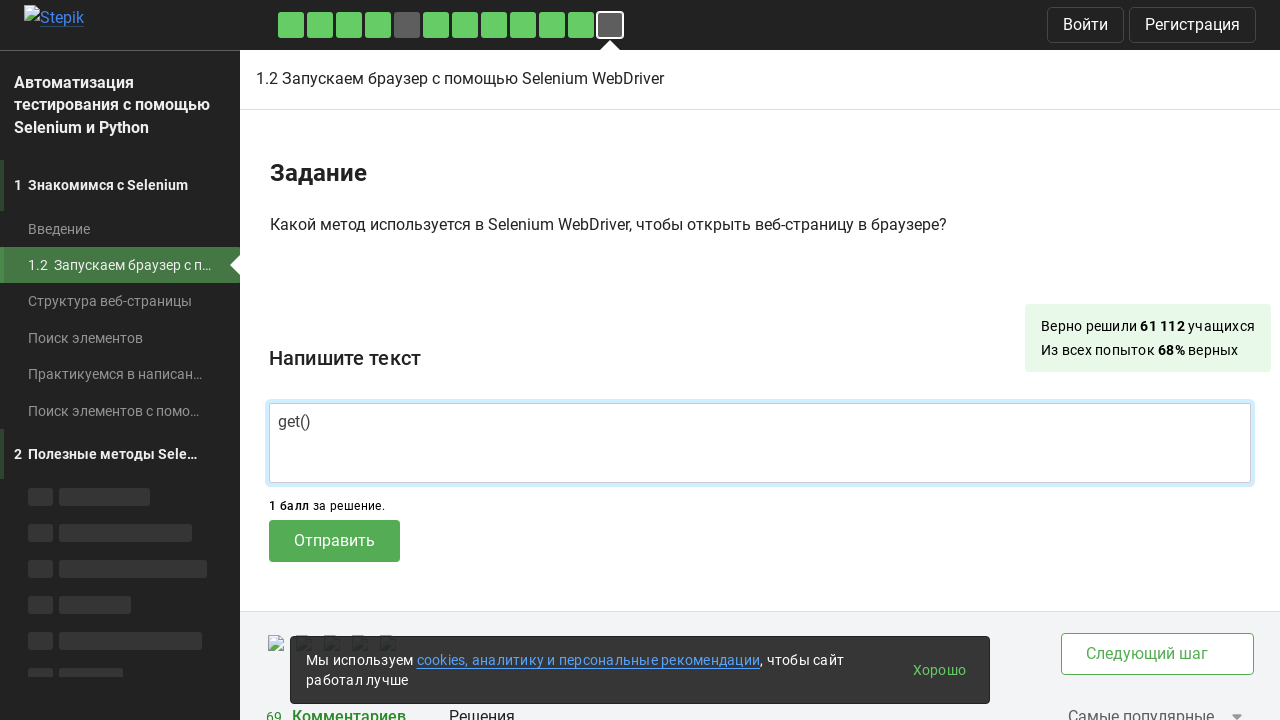

Clicked submit button to submit the solution at (334, 541) on .submit-submission
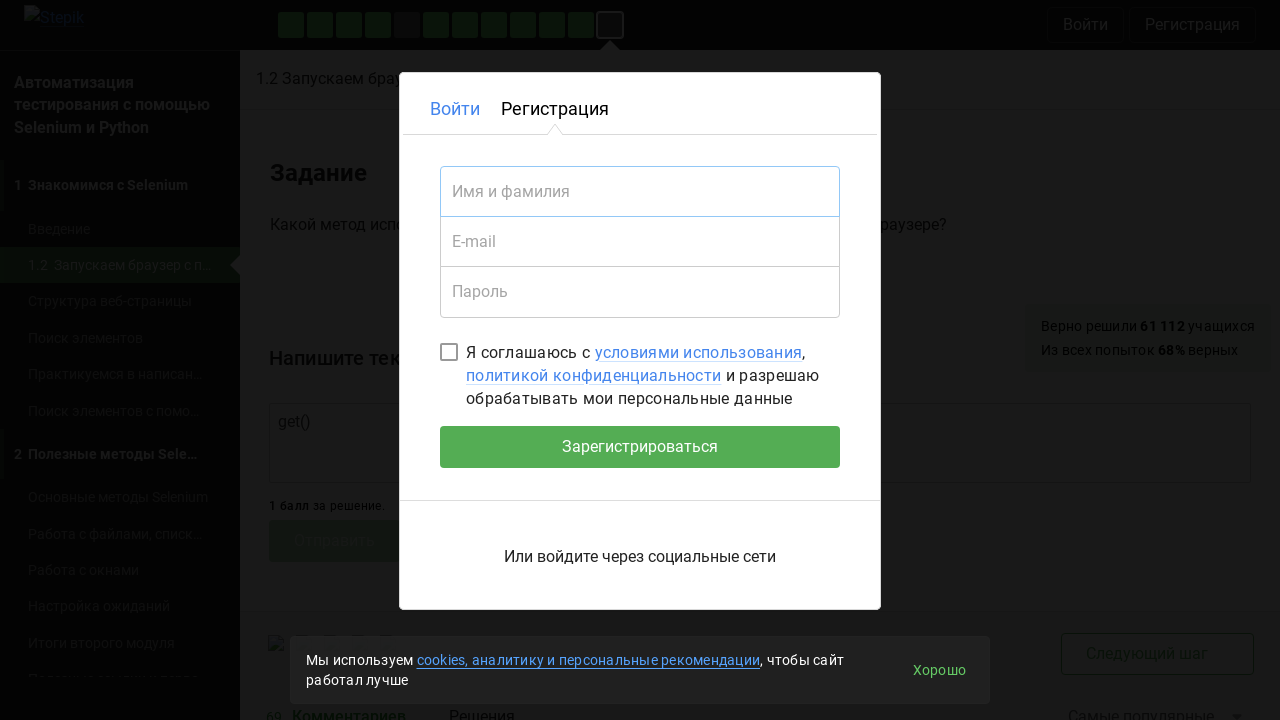

Waited 2 seconds for submission response
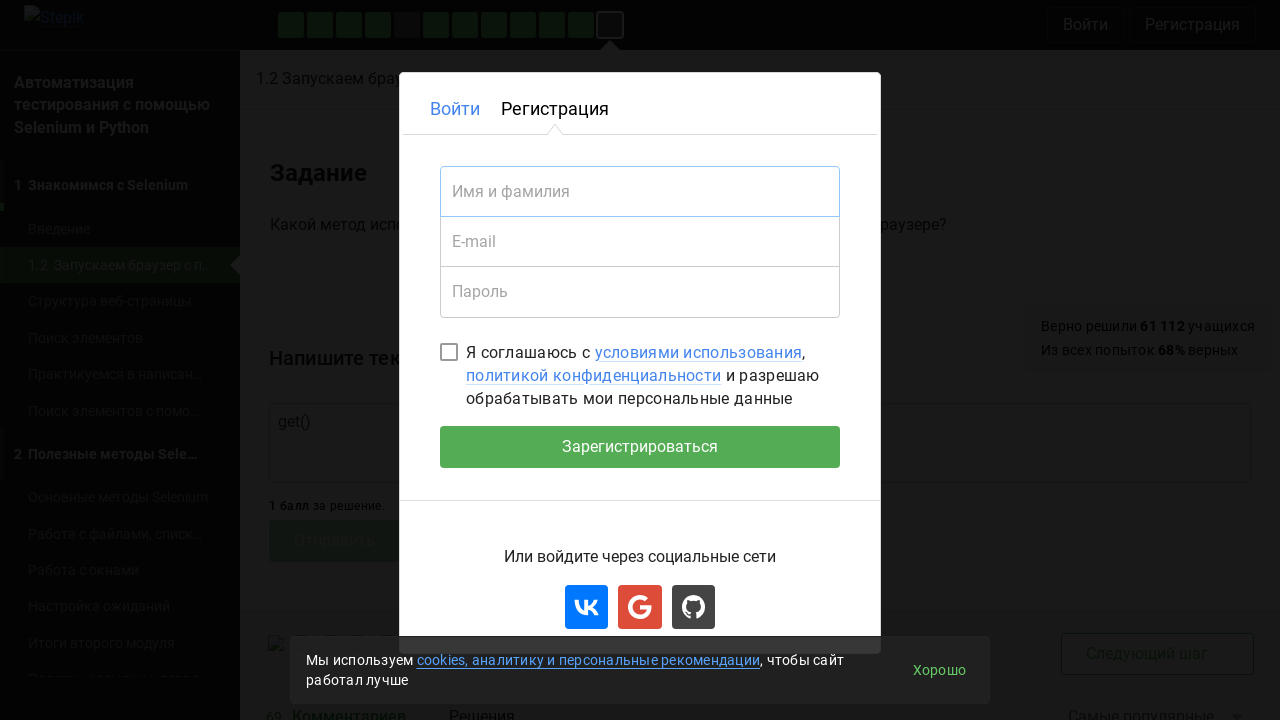

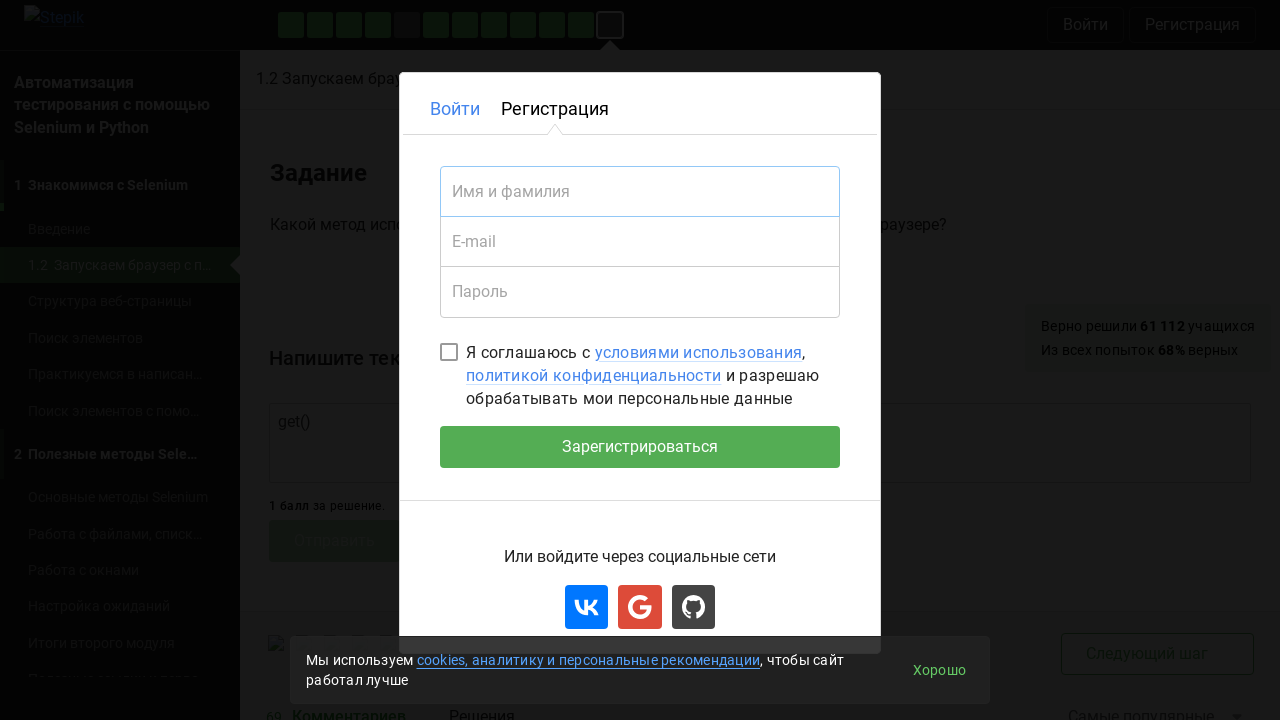